Tests a multi-step form by first clicking a link identified by a calculated number, then filling out a form with name, last name, city, and country fields, and submitting.

Starting URL: http://suninjuly.github.io/find_link_text

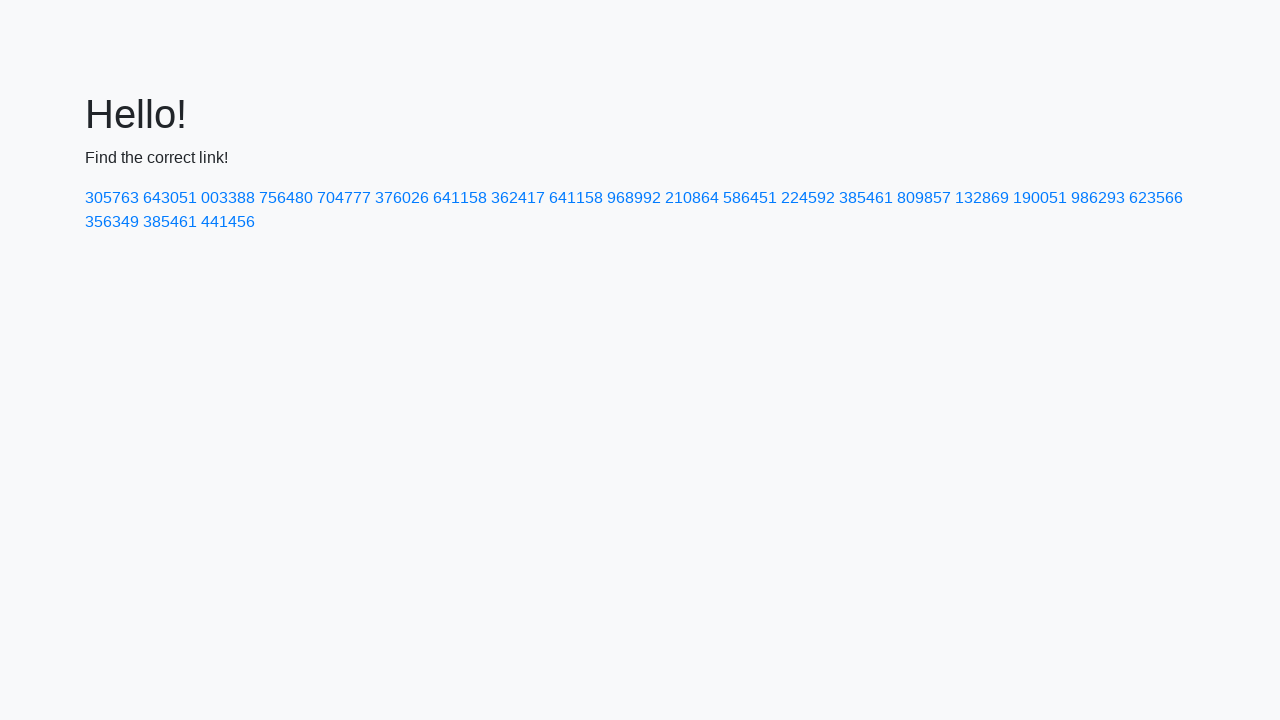

Clicked link with calculated text '224592' at (808, 198) on a:text-is('224592')
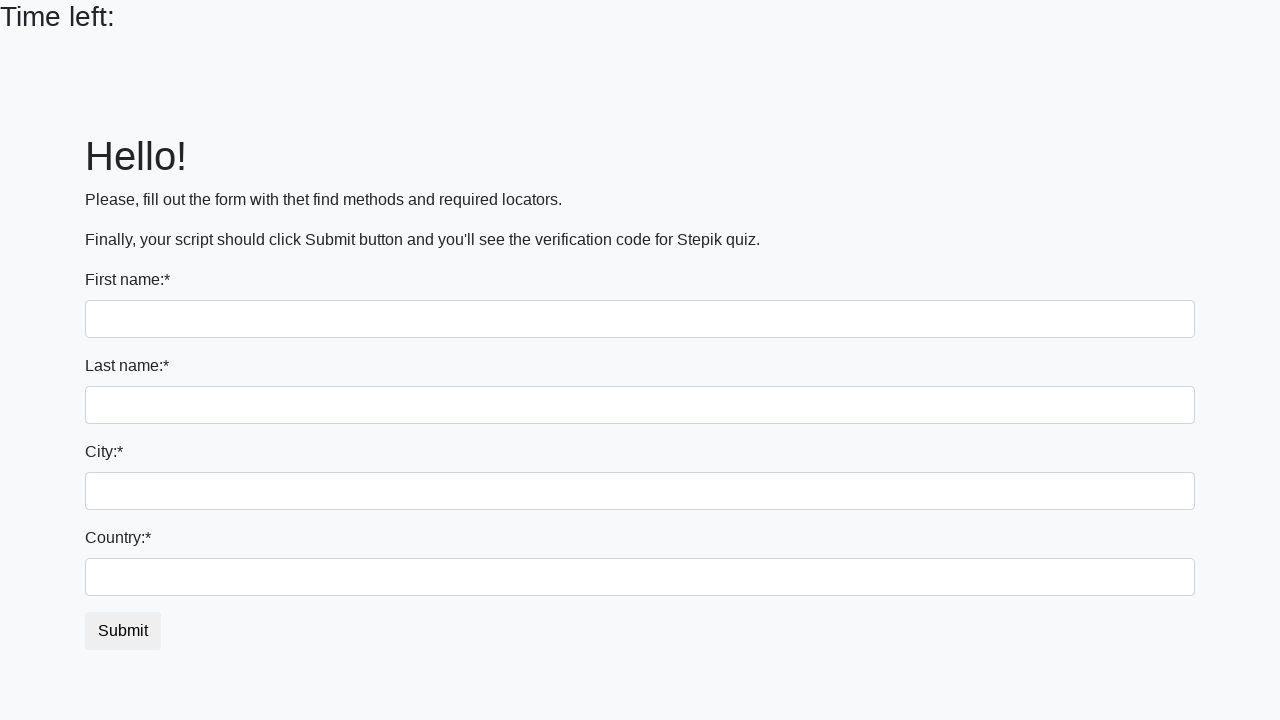

Filled first name field with 'Ivan' on input >> nth=0
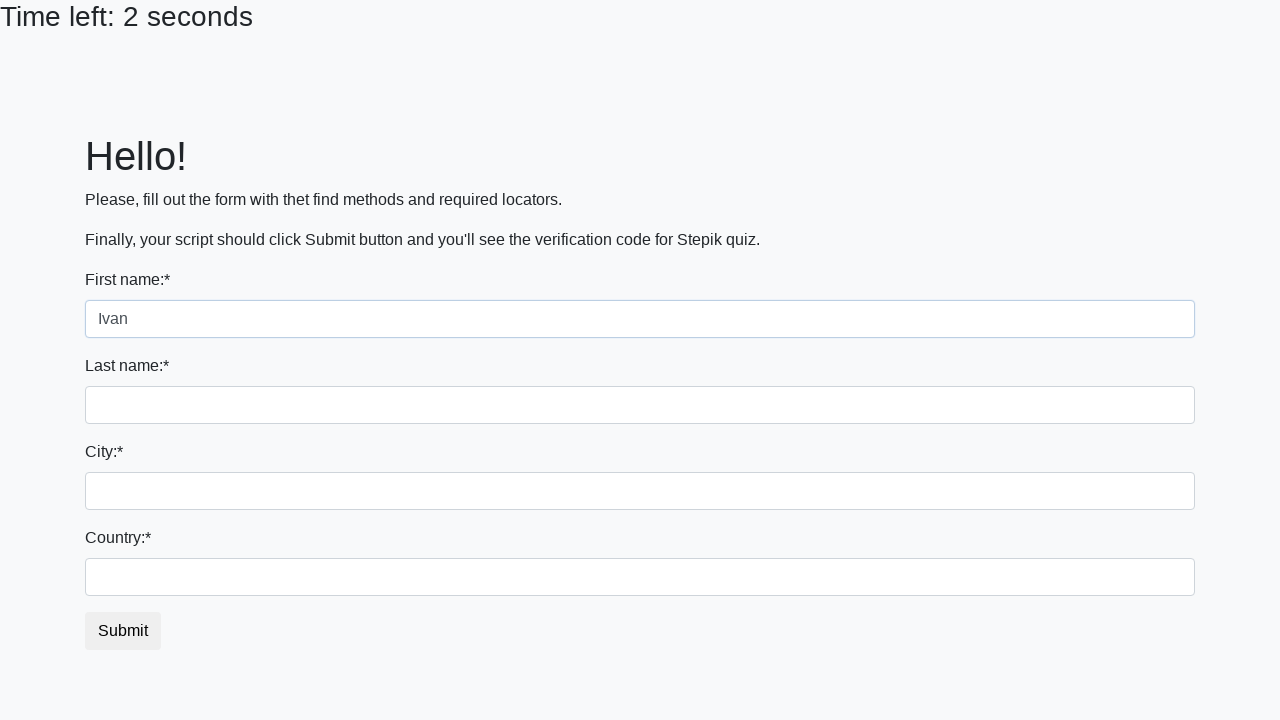

Filled last name field with 'Petrov' on input[name='last_name']
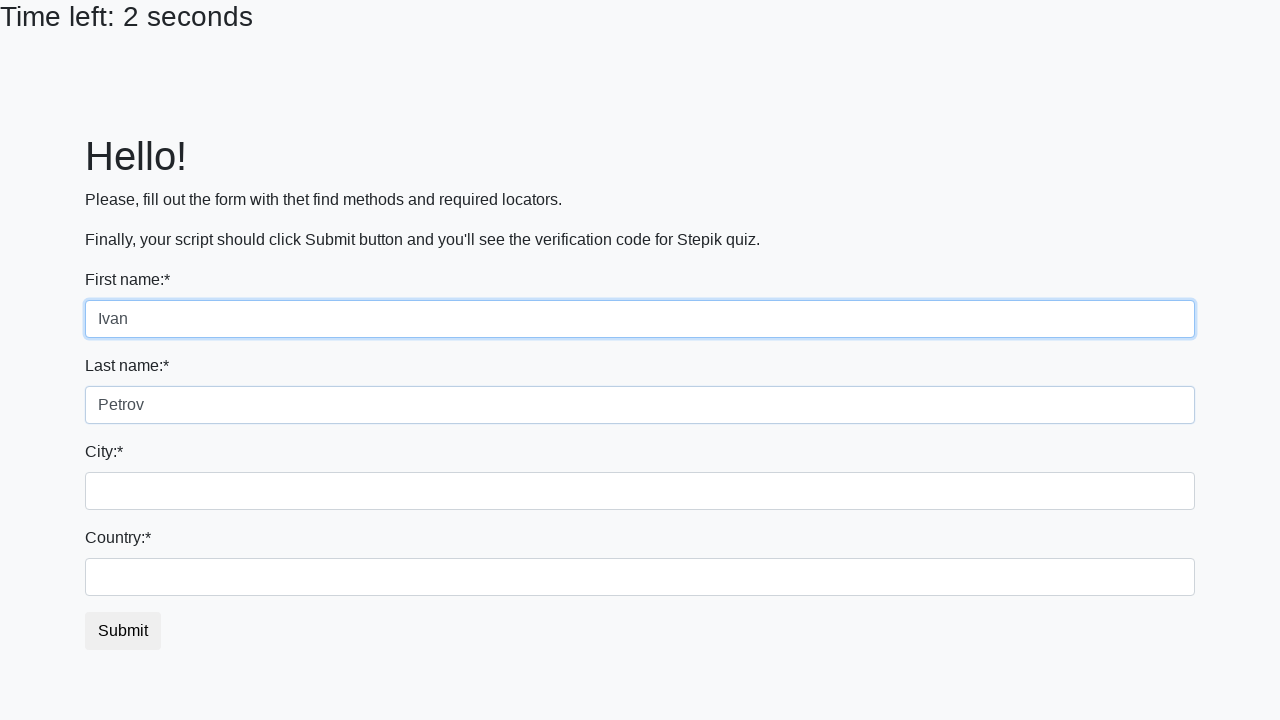

Filled city field with 'Smolensk' on .city
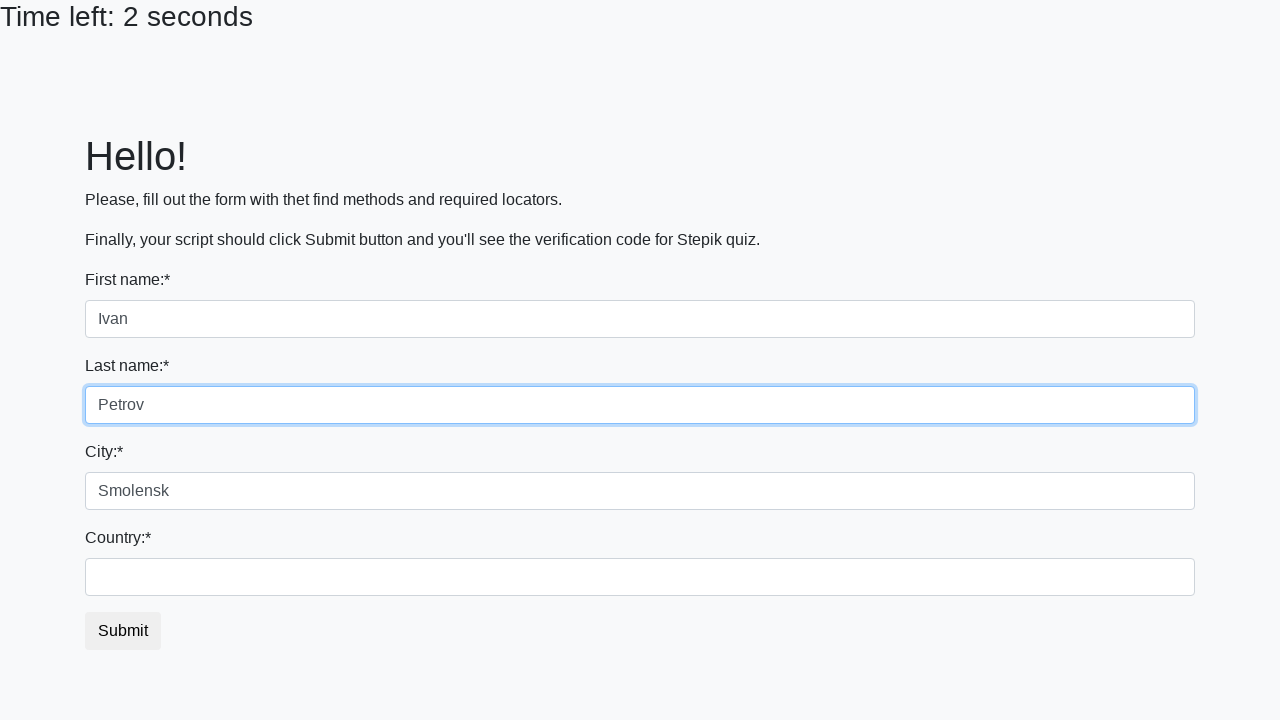

Filled country field with 'Russia' on #country
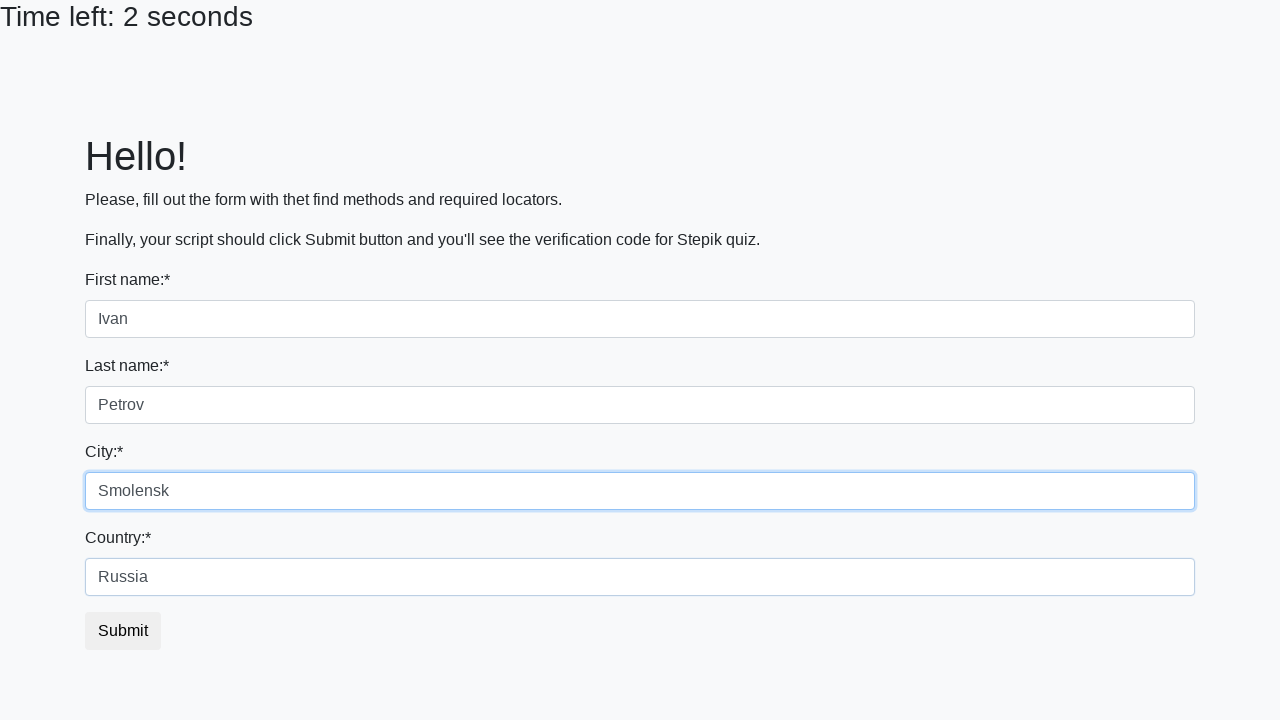

Clicked form submit button at (123, 631) on button.btn
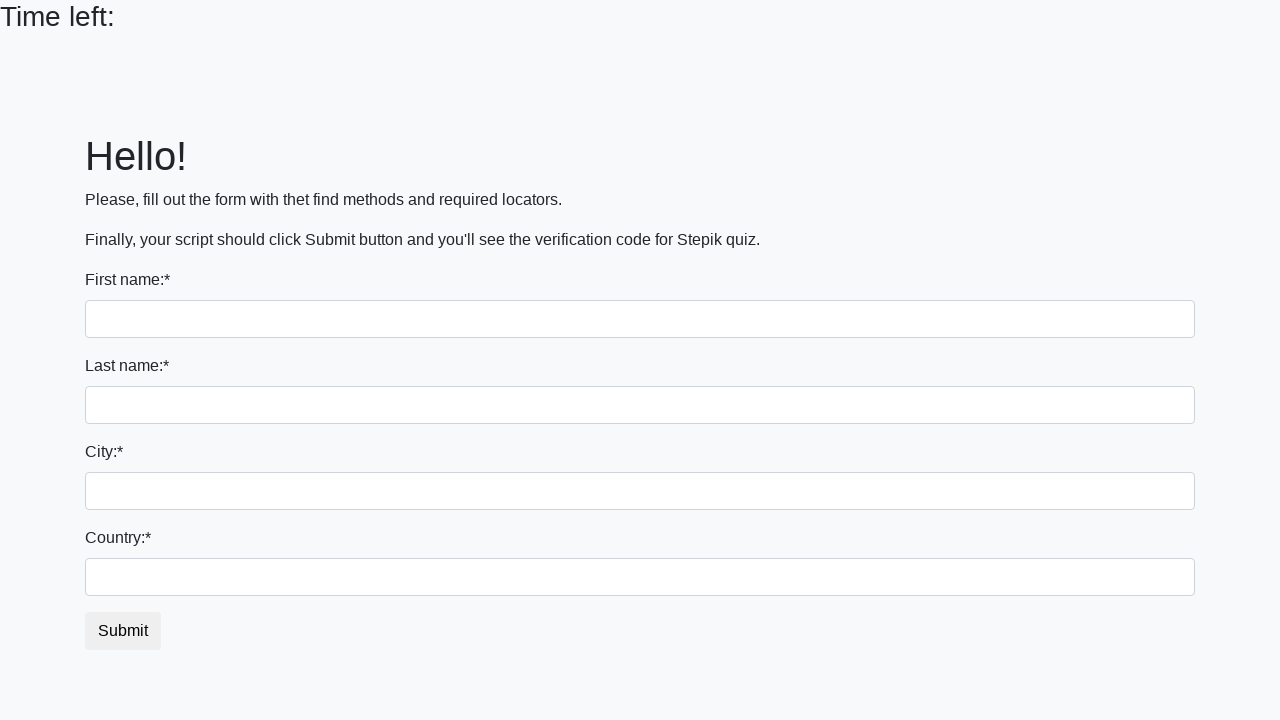

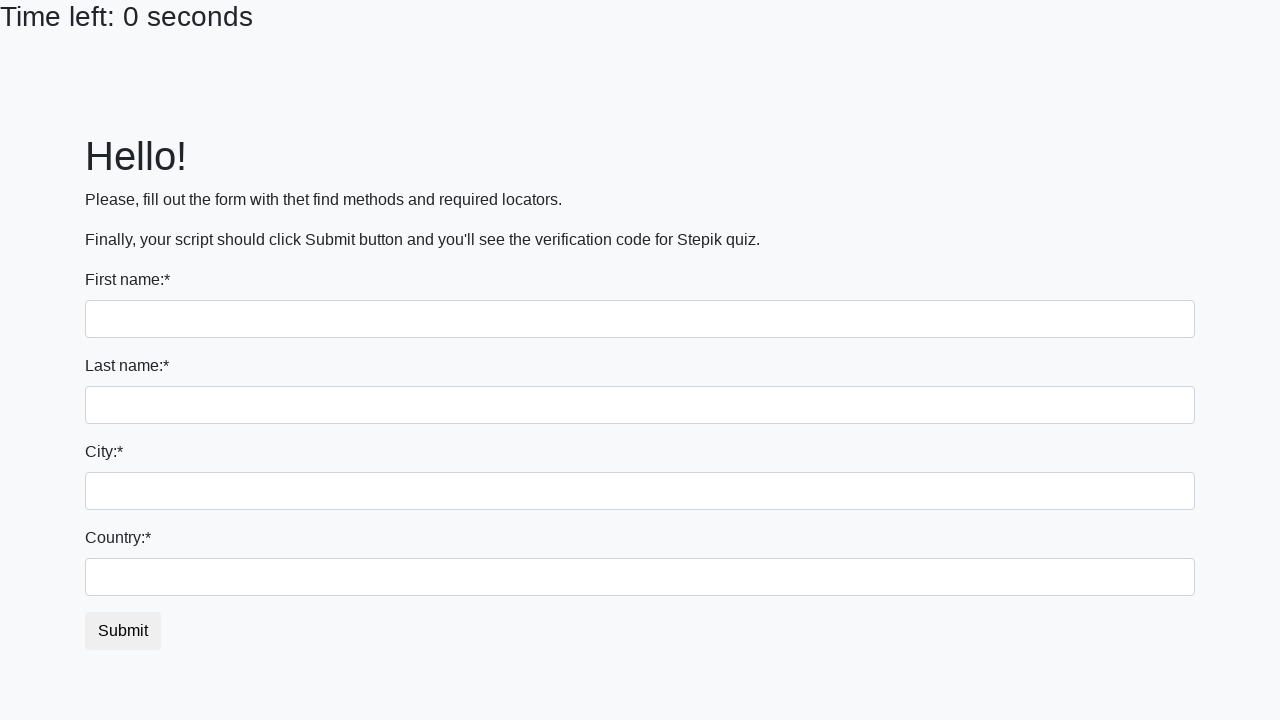